Tests various alert handling scenarios including simple alerts, confirmation dialogs, prompt alerts, and sweet alerts on a practice page

Starting URL: https://www.leafground.com/alert.xhtml

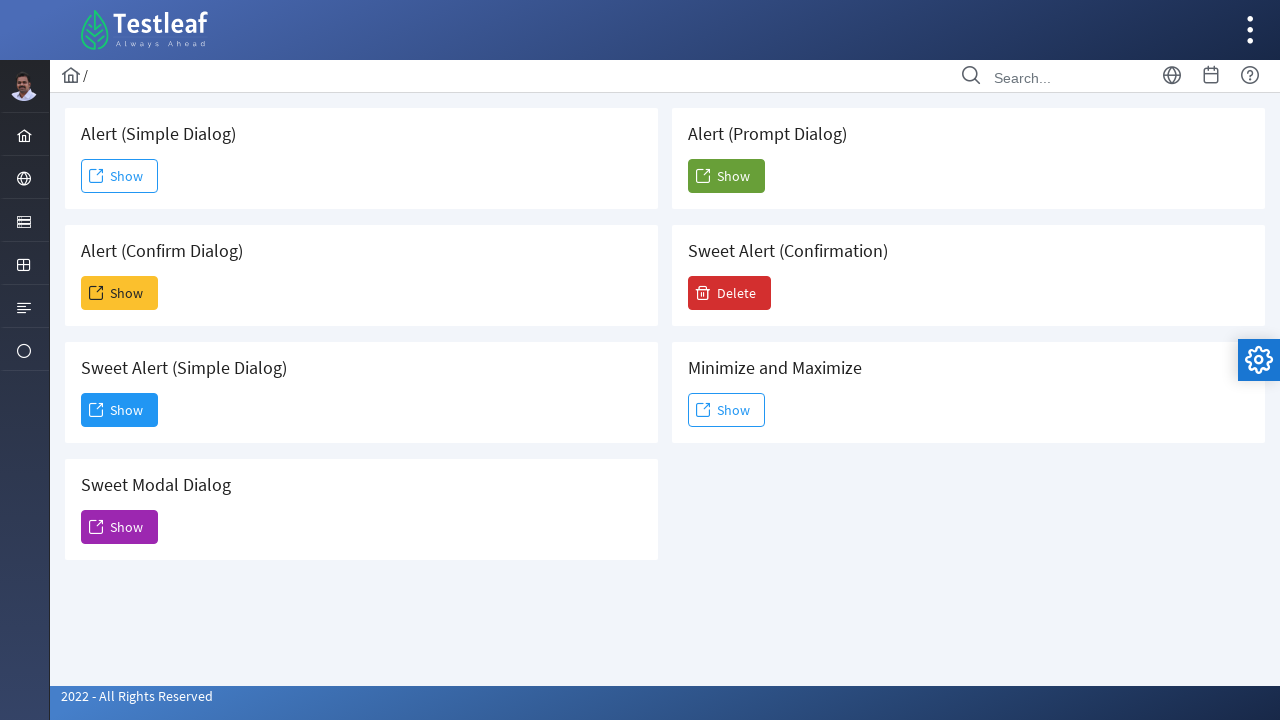

Clicked first outlined button to trigger simple alert at (120, 176) on (//button[contains(@class,'ui-button-outlined')])[1]
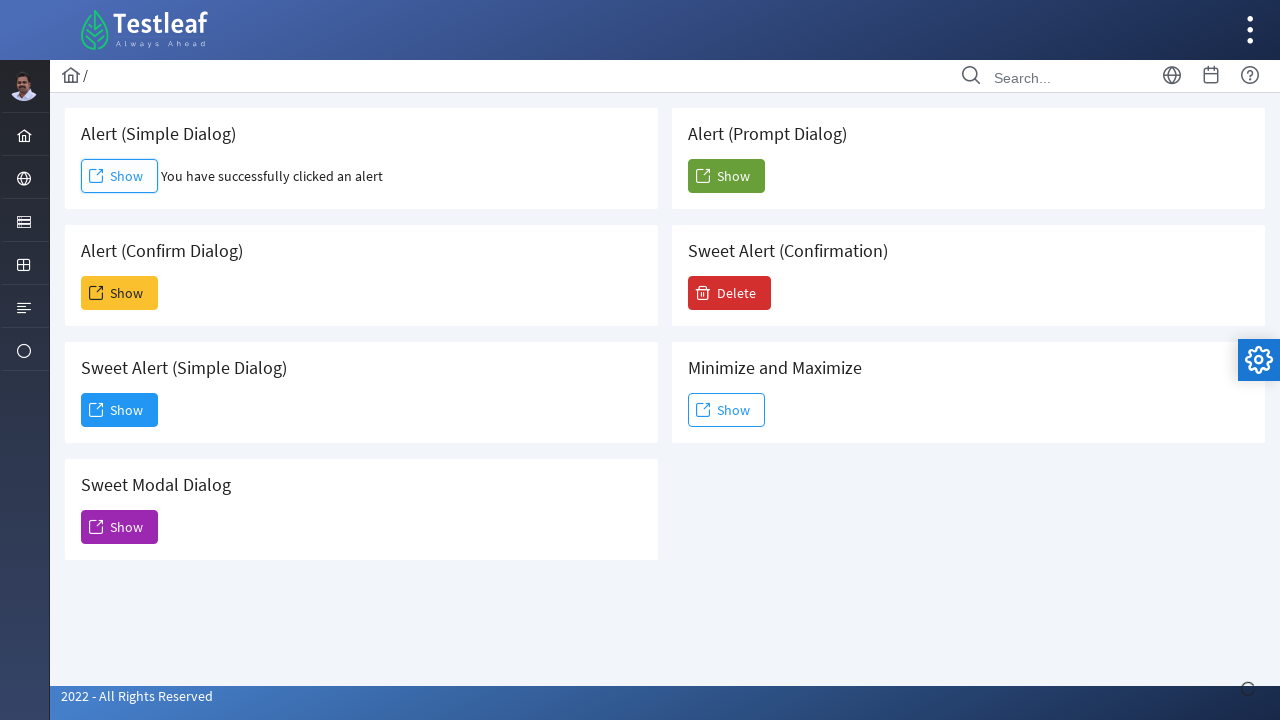

Set up dialog handler to accept alerts
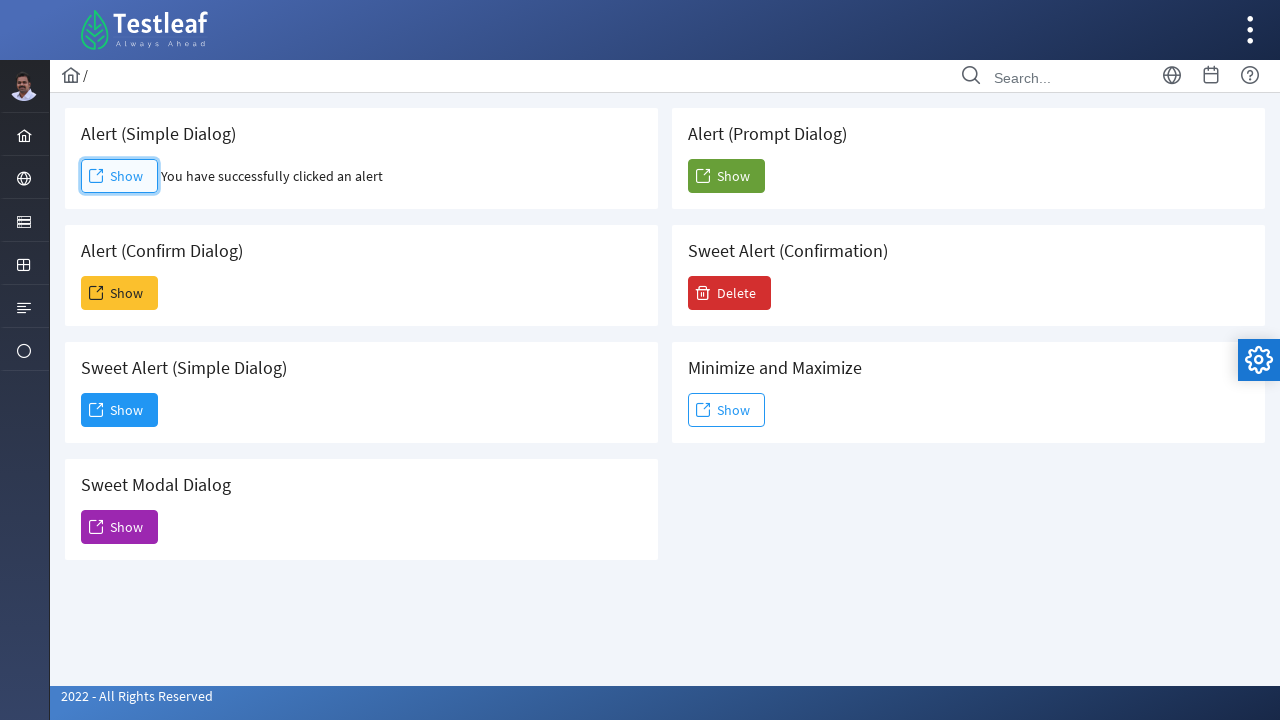

Simple alert result displayed
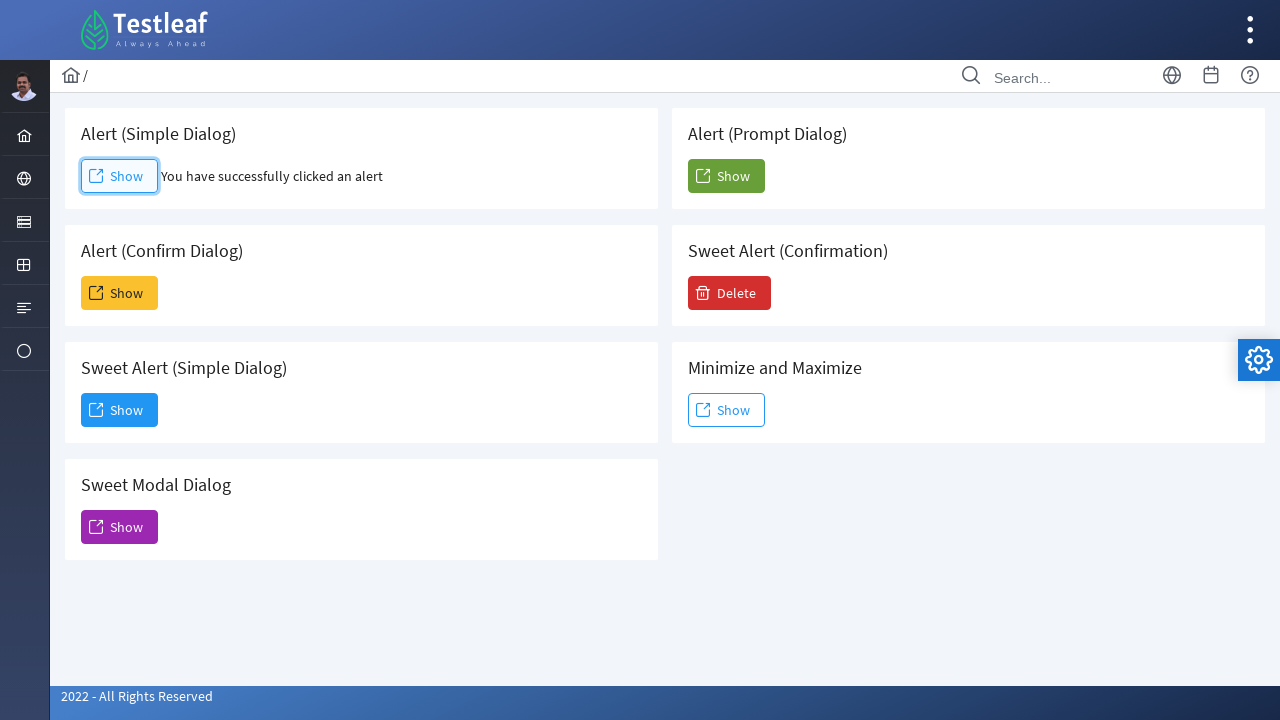

Clicked warning button to trigger confirmation dialog at (120, 293) on xpath=//button[contains(@class,'ui-button-warning')]
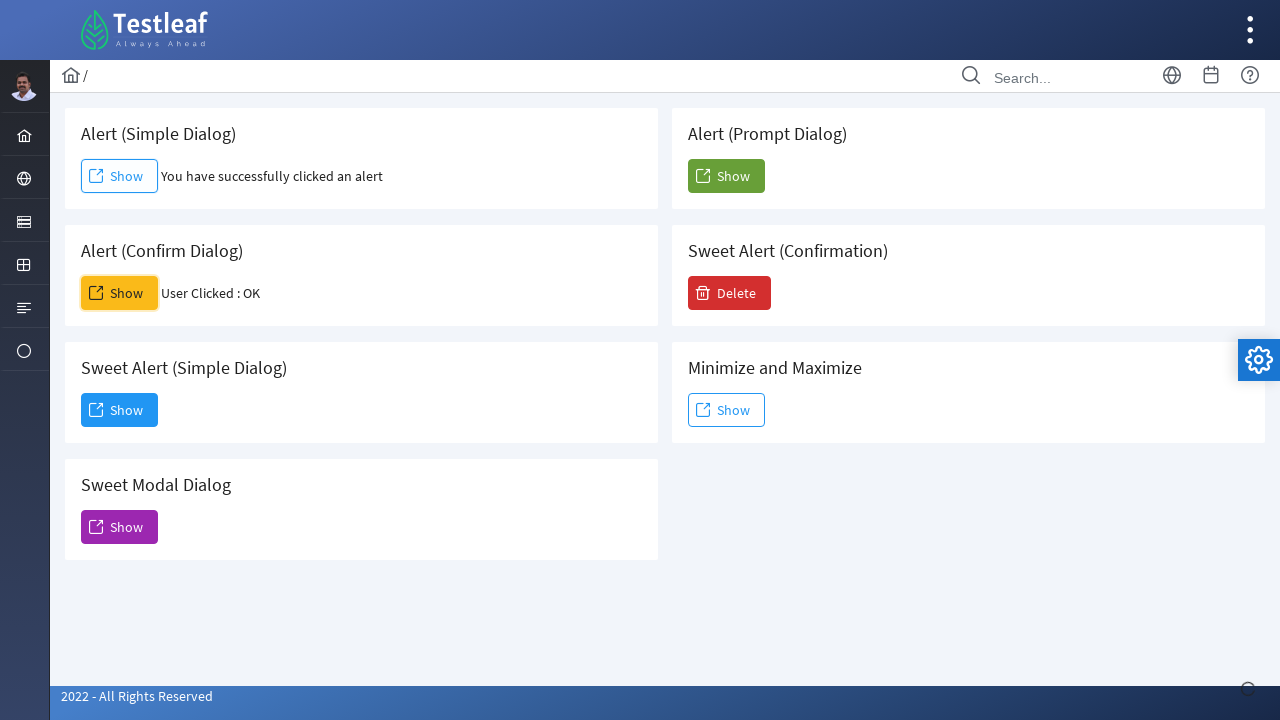

Confirmation dialog result displayed
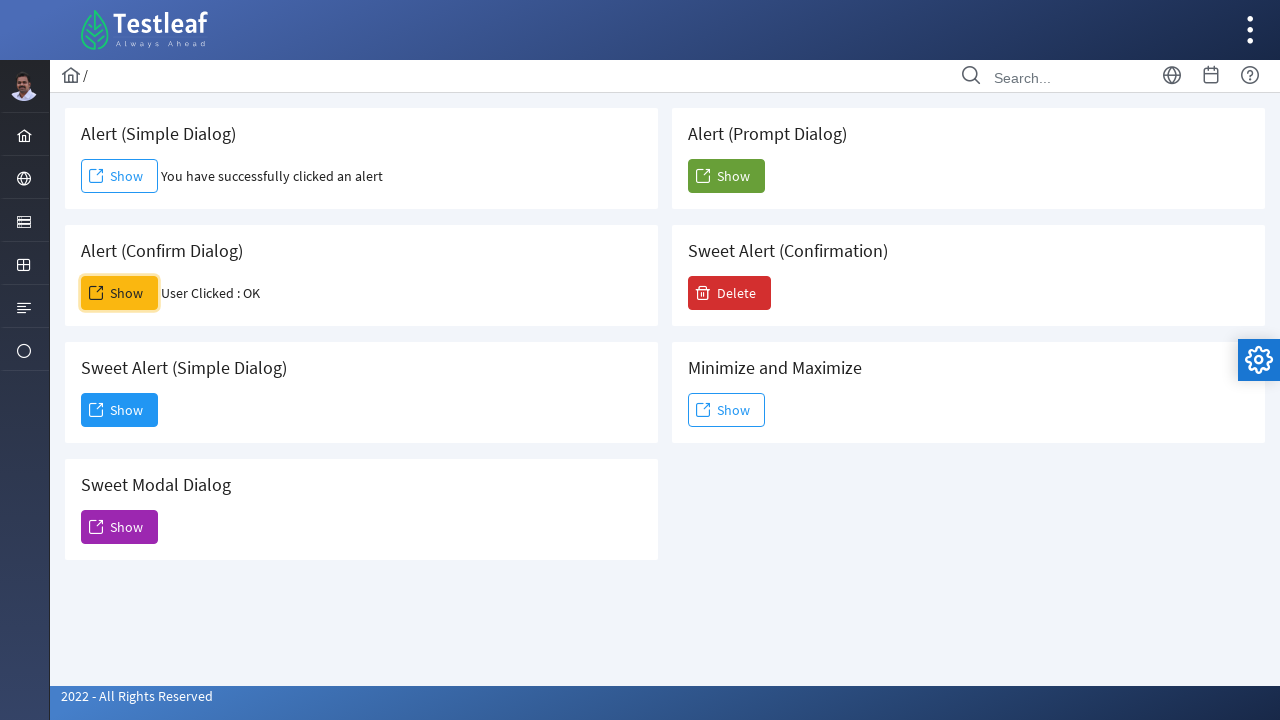

Clicked button to show first sweet alert at (120, 410) on (//button[contains(@onclick,'show')])[1]
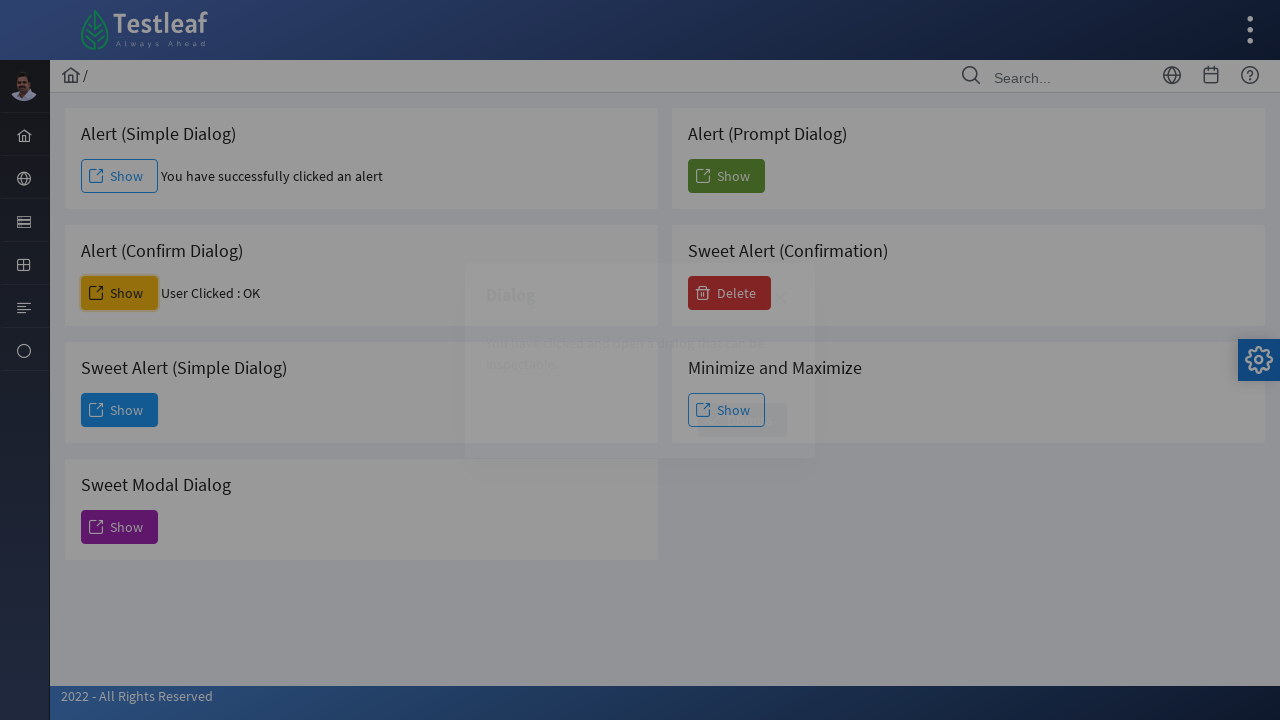

Clicked Dismiss button on sweet alert at (742, 420) on xpath=//span[text()='Dismiss']
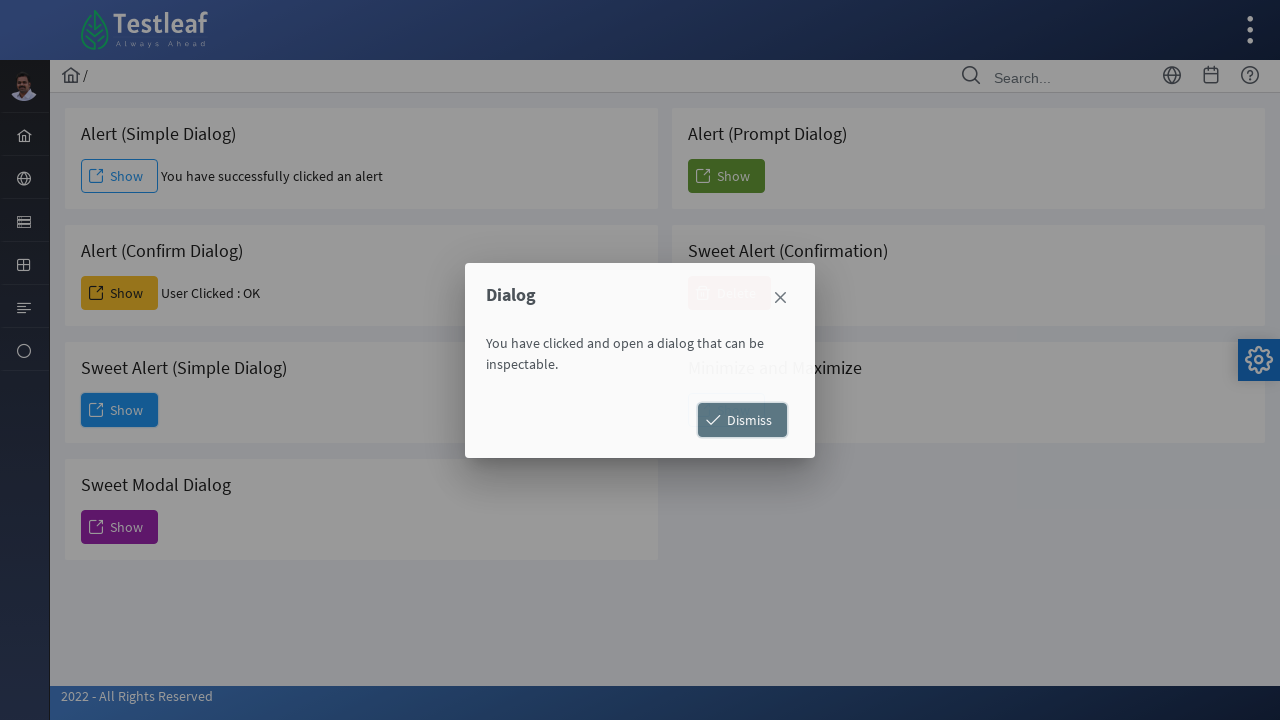

Clicked help button to trigger second sweet alert at (120, 527) on xpath=//button[contains(@class,'ui-button-help')]
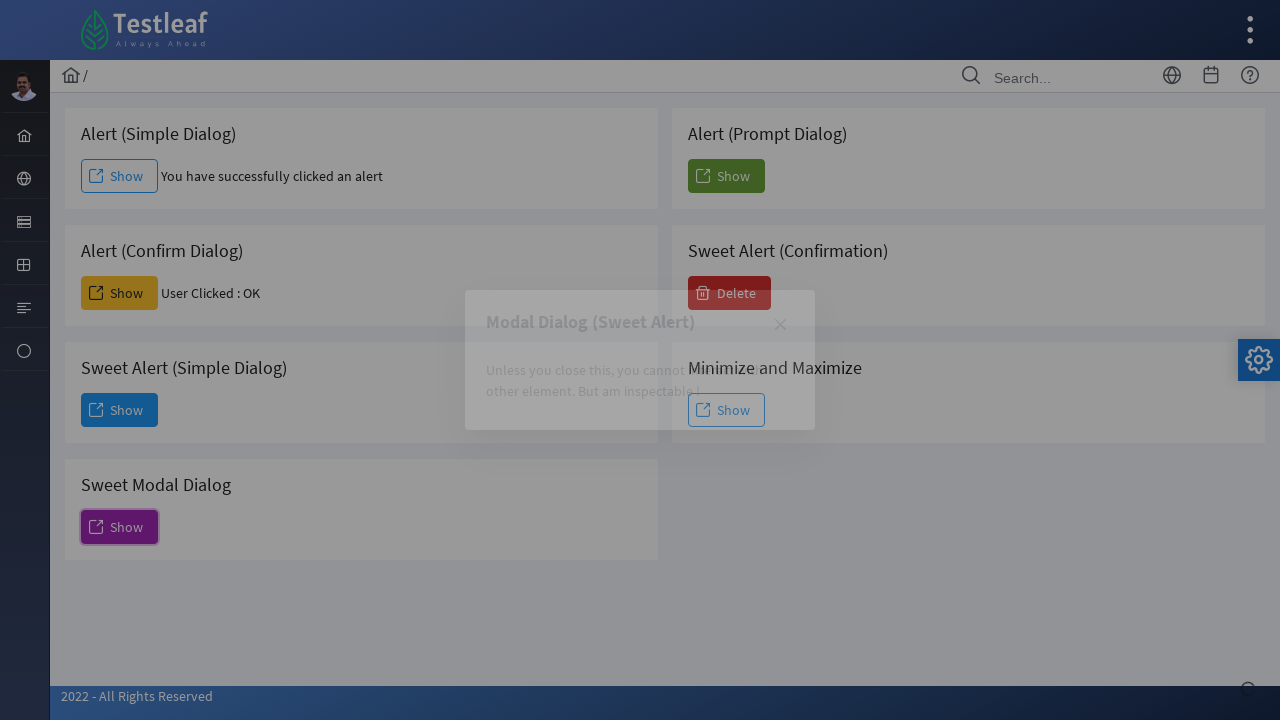

Waited 2 seconds for sweet alert to fully render
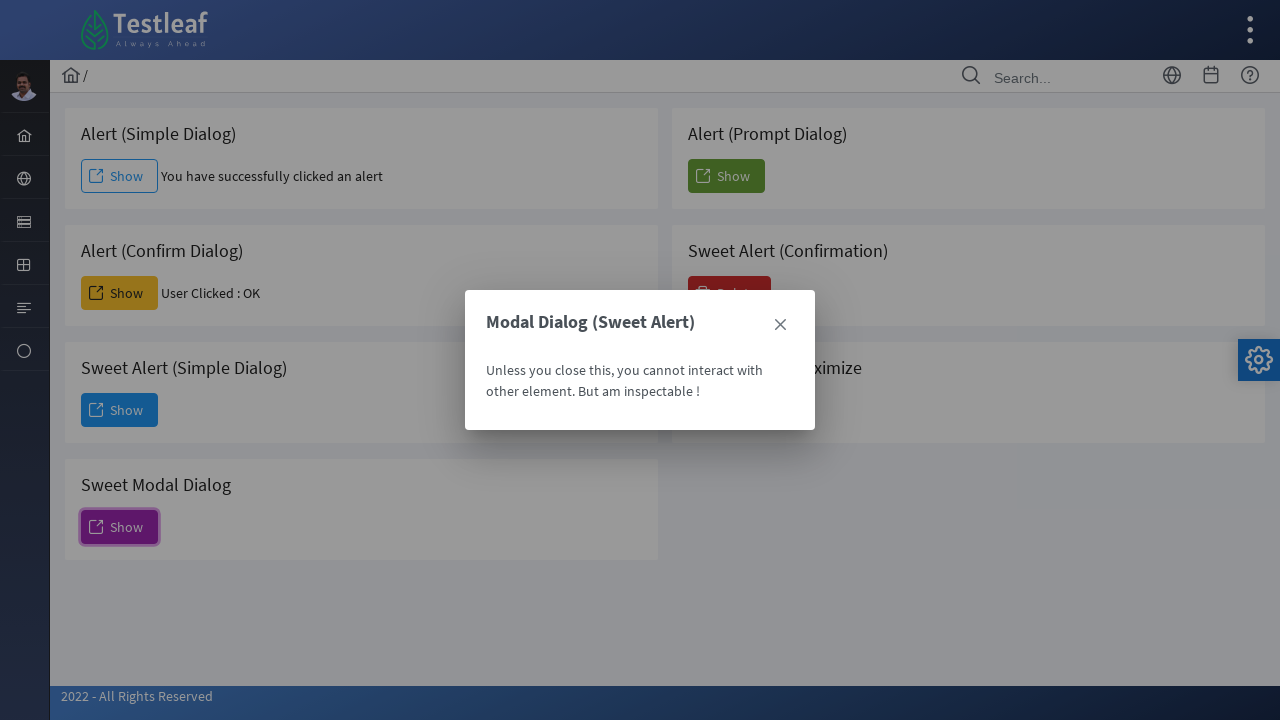

Clicked close button on second sweet alert at (780, 325) on (//span[@class='ui-icon ui-icon-closethick'])[2]
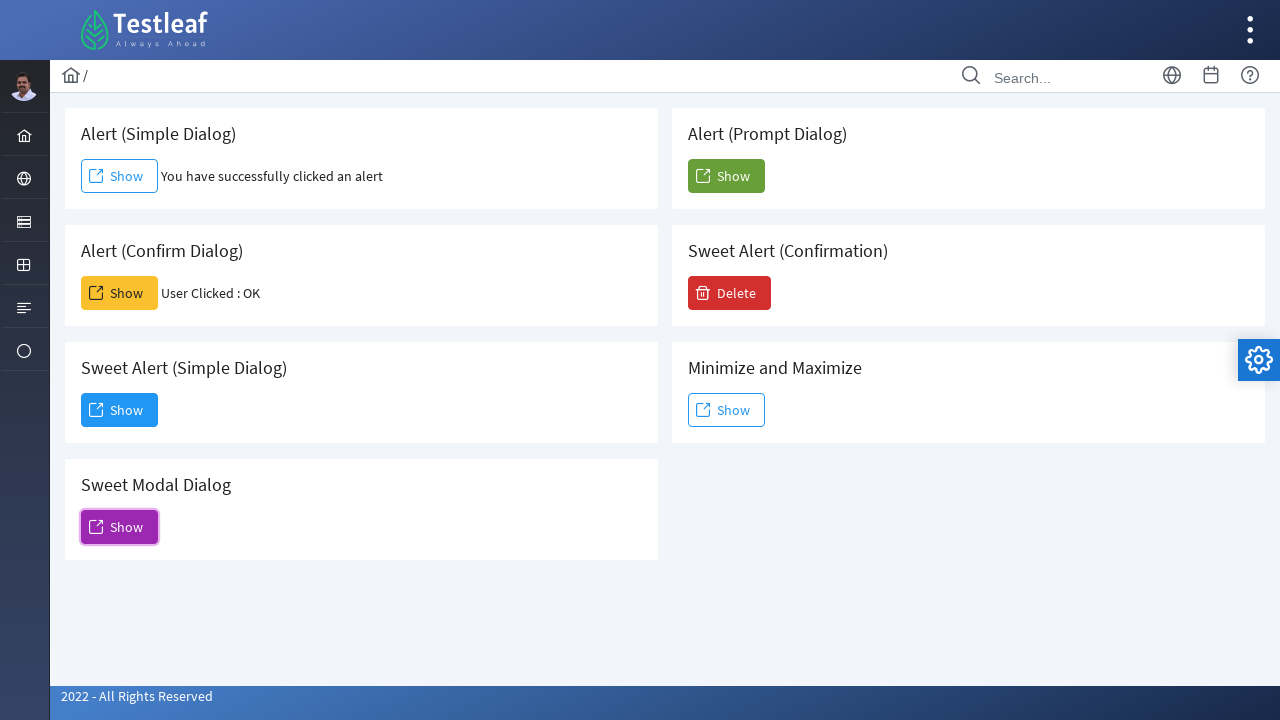

Set up dialog handler to accept prompt alert with text 'Kalpana'
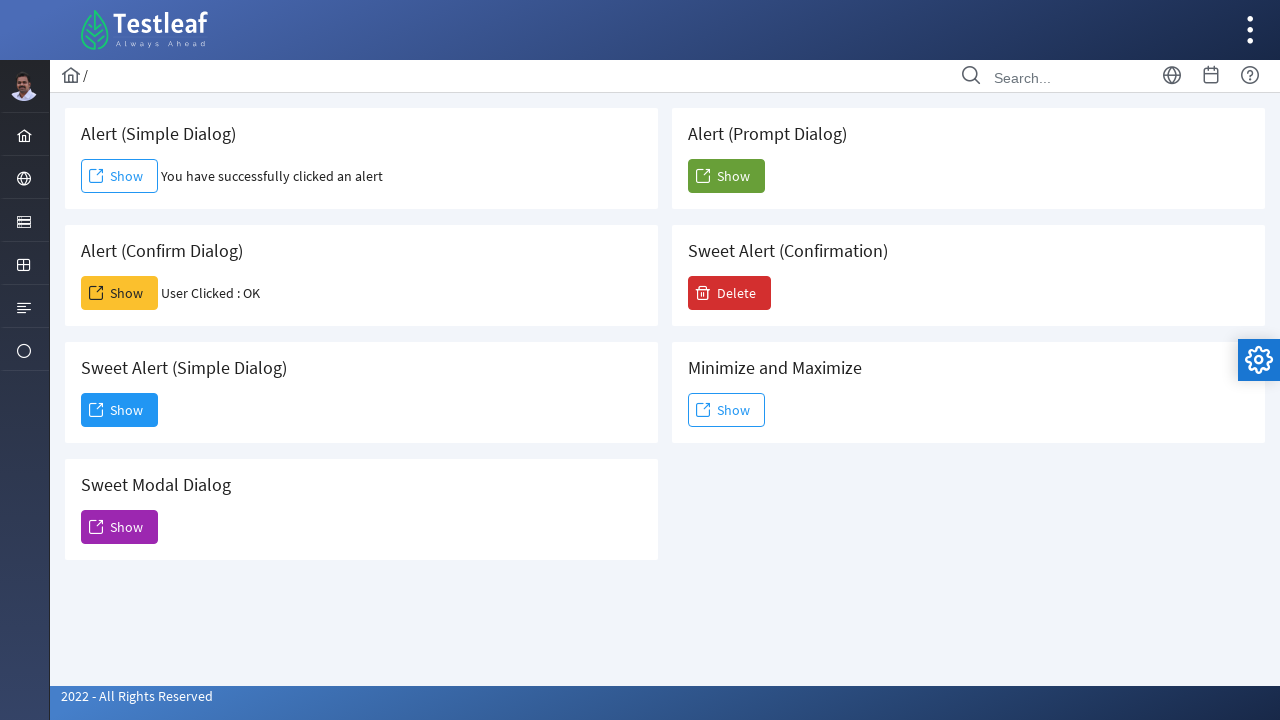

Clicked success button to trigger prompt alert at (726, 176) on xpath=//button[contains(@class,'ui-button-success')]
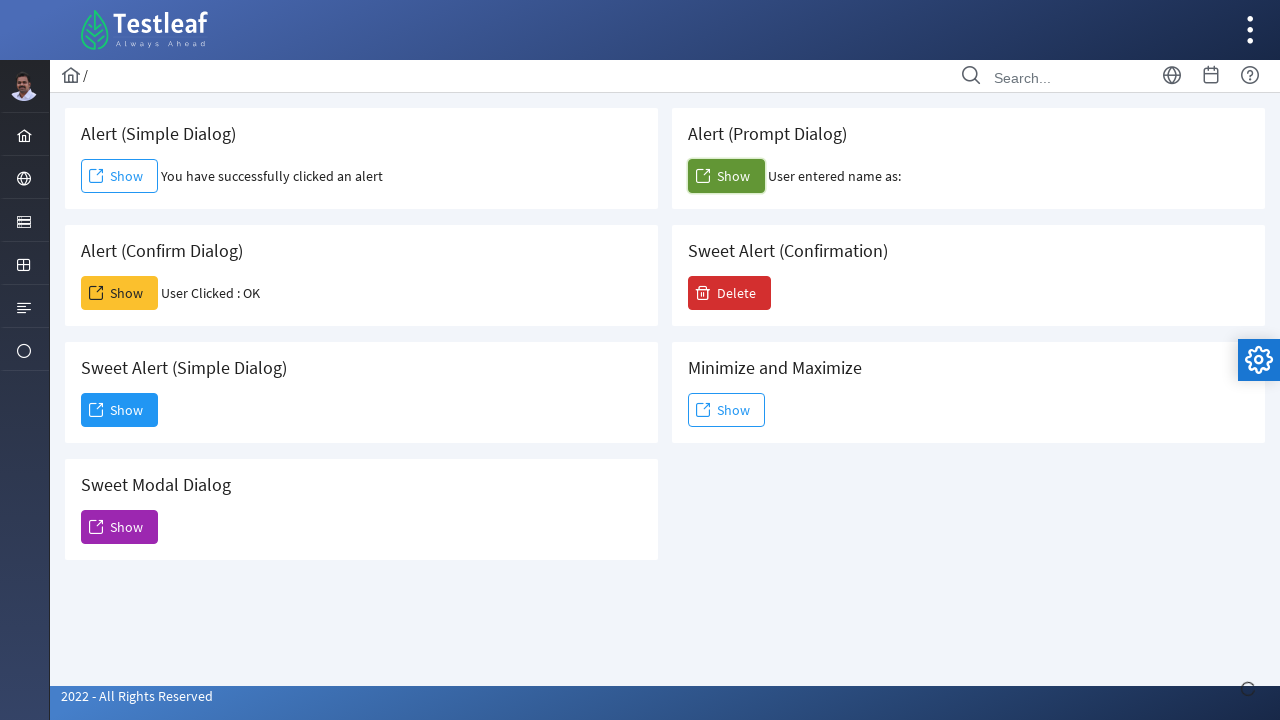

Prompt alert result displayed
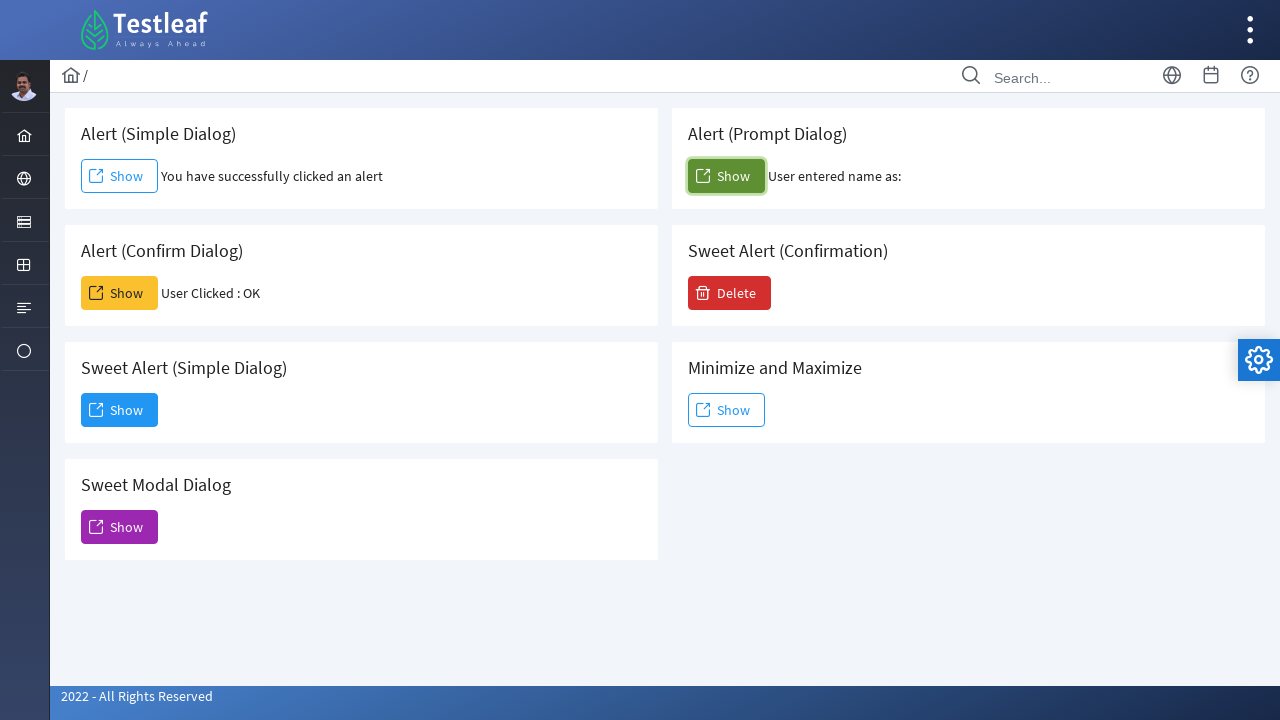

Clicked danger button to trigger sweet confirmation alert at (730, 293) on xpath=//button[contains(@class,'ui-button-danger')]
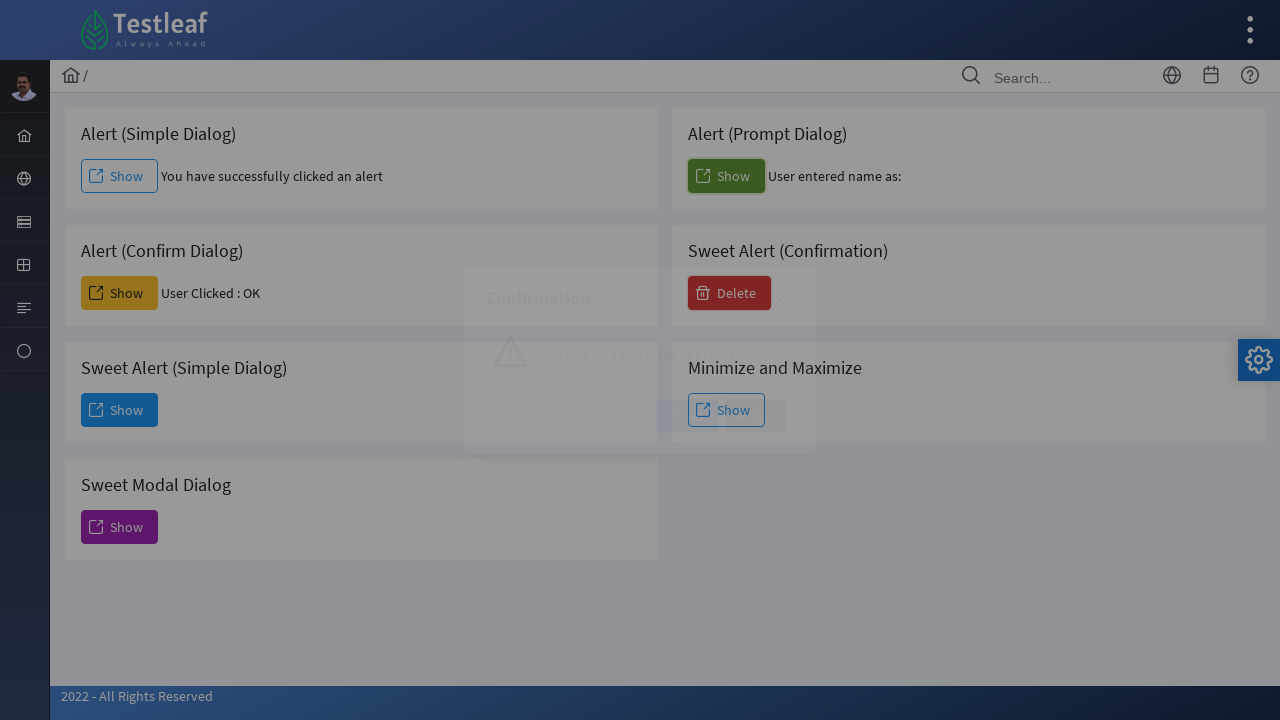

Clicked Yes button on sweet confirmation alert at (688, 416) on xpath=//button[contains(@class,'ui-confirmdialog-yes')]
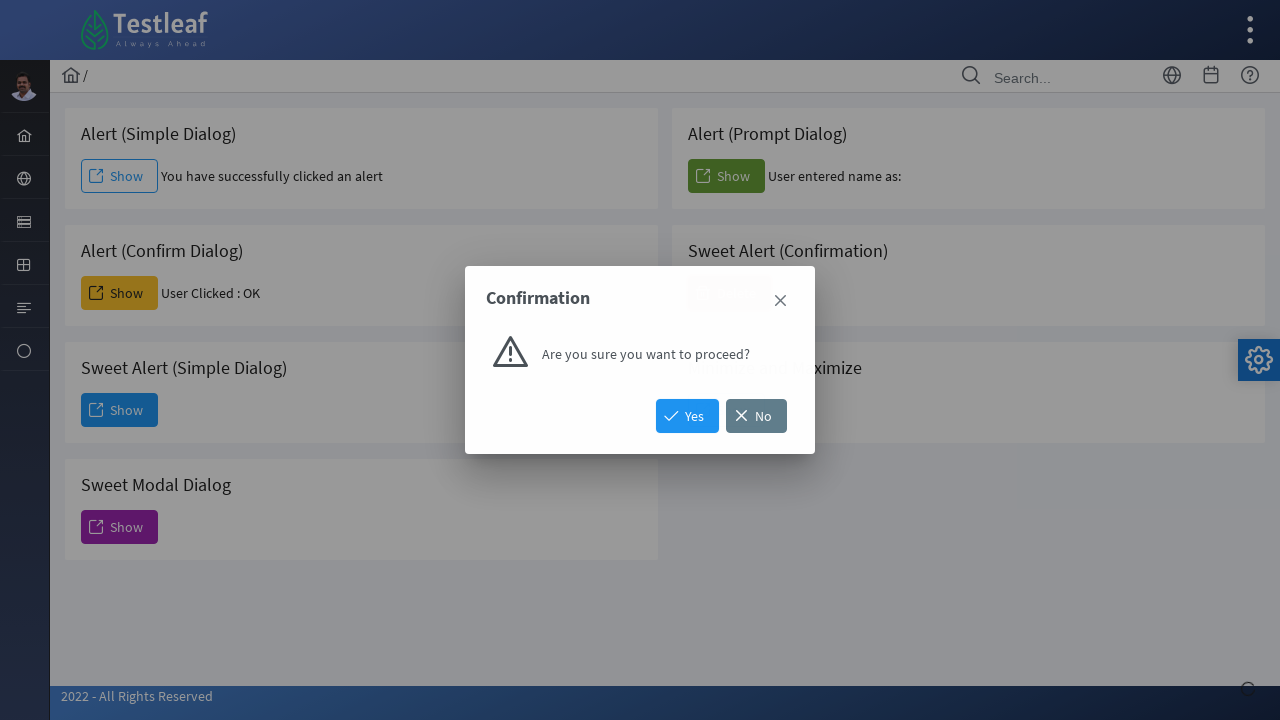

Clicked second outlined button to trigger dialog with minimize/maximize controls at (726, 410) on (//button[contains(@class,'ui-button-outlined')])[2]
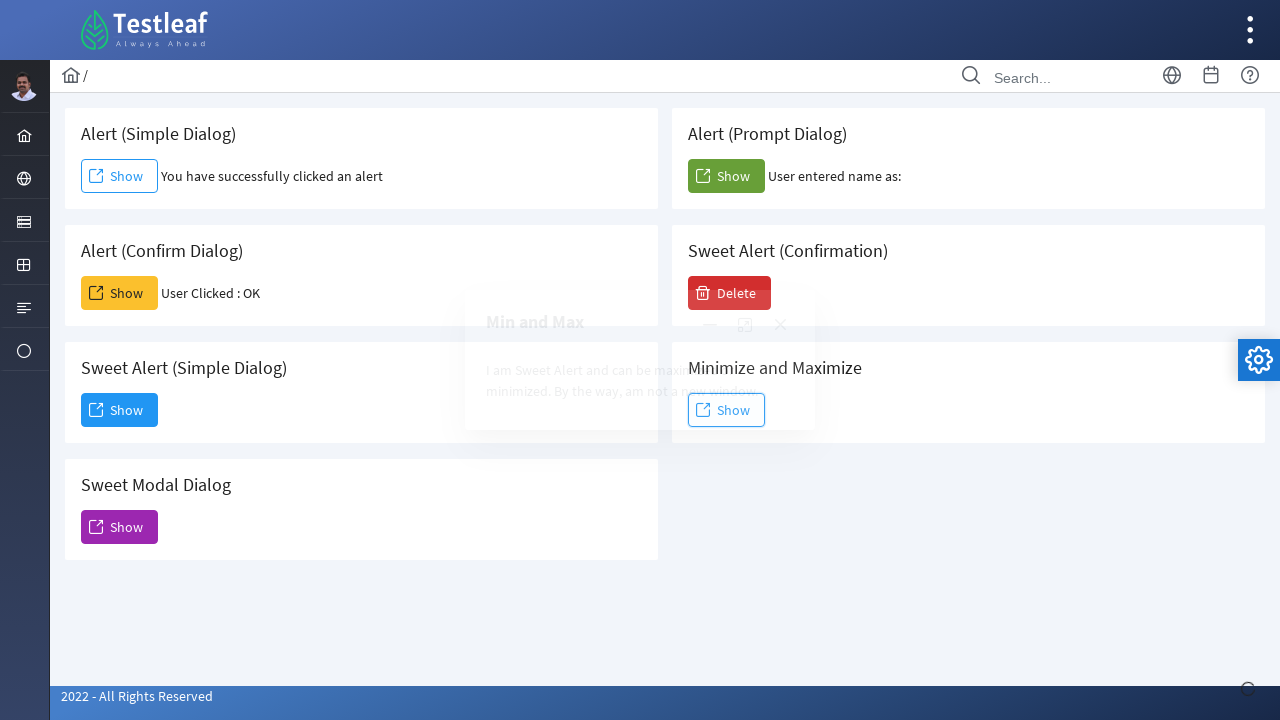

Waited 2 seconds for dialog to fully load
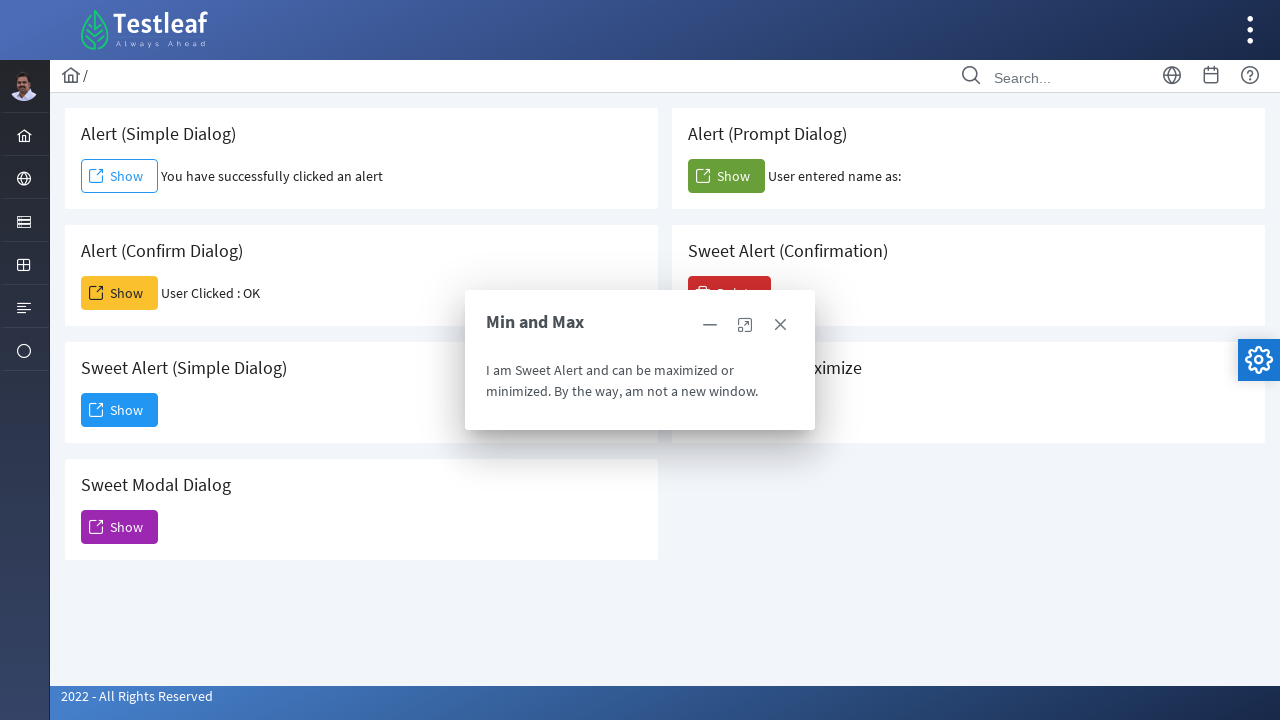

Clicked maximize icon on dialog at (745, 325) on xpath=//a[contains(@class,'ui-dialog-titlebar-maximize')]
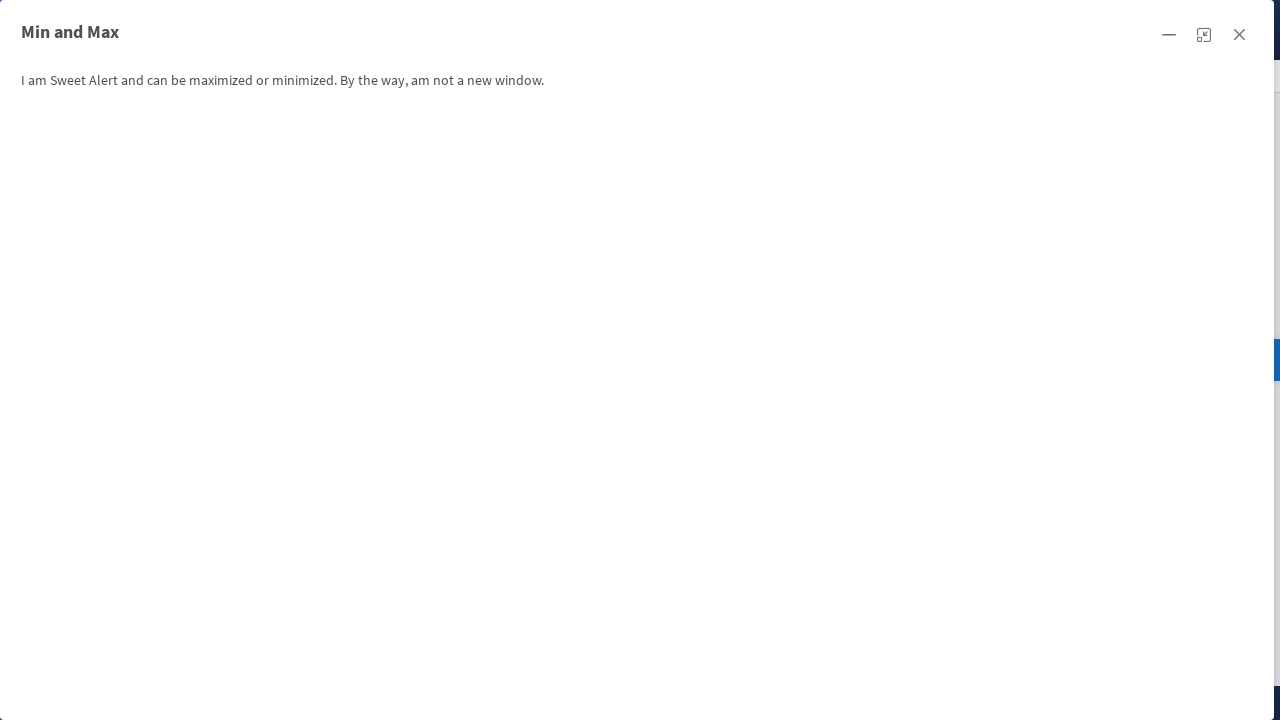

Waited 2 seconds for dialog to maximize
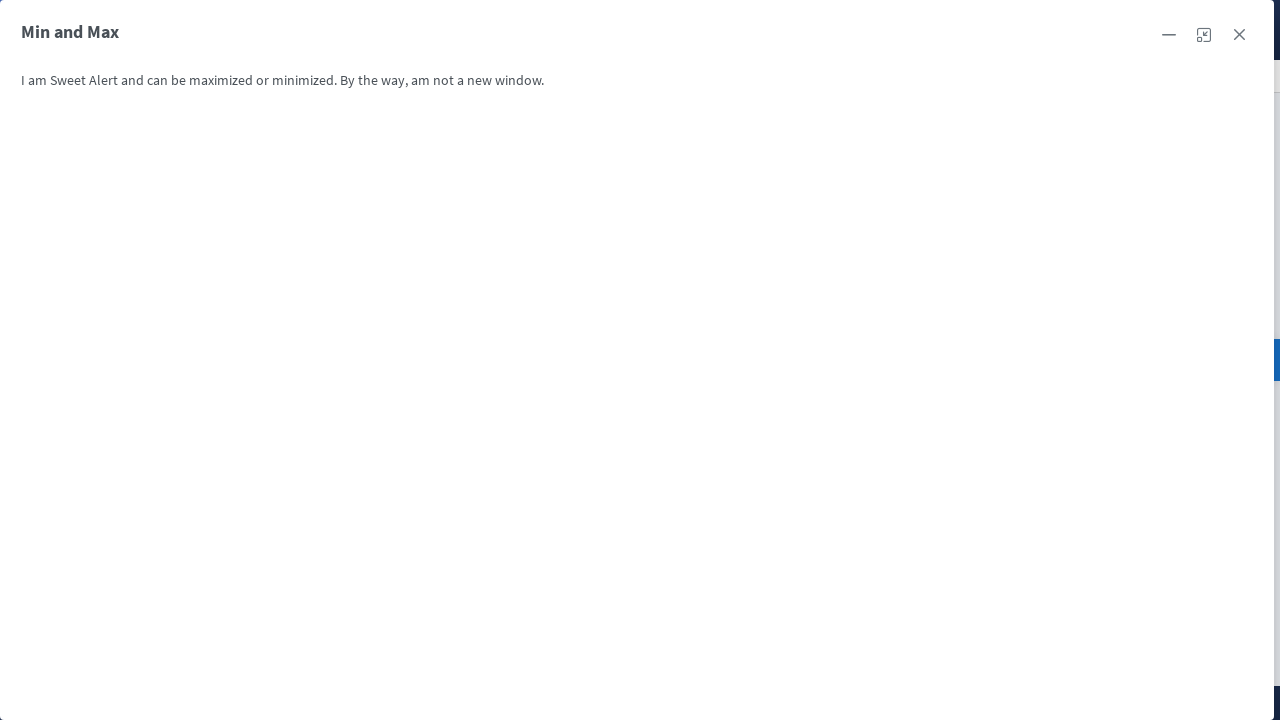

Clicked close button to dismiss the maximized dialog at (1239, 35) on (//span[@class='ui-icon ui-icon-closethick'])[3]
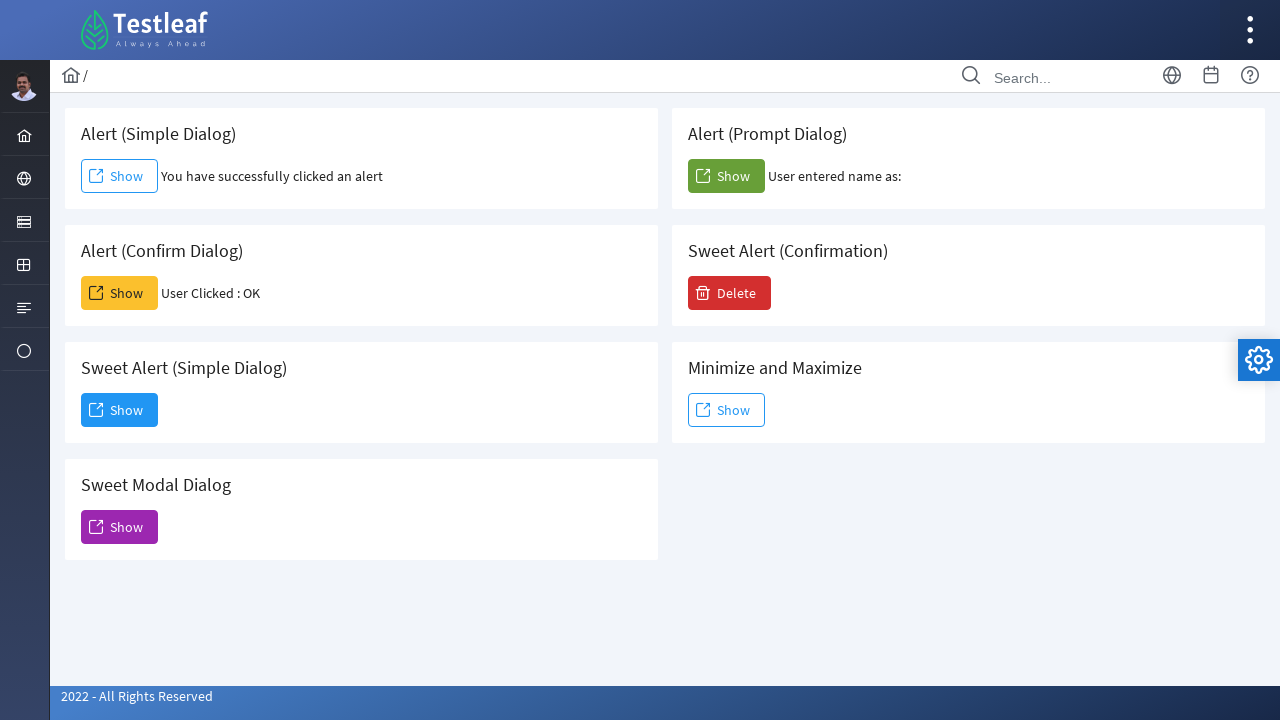

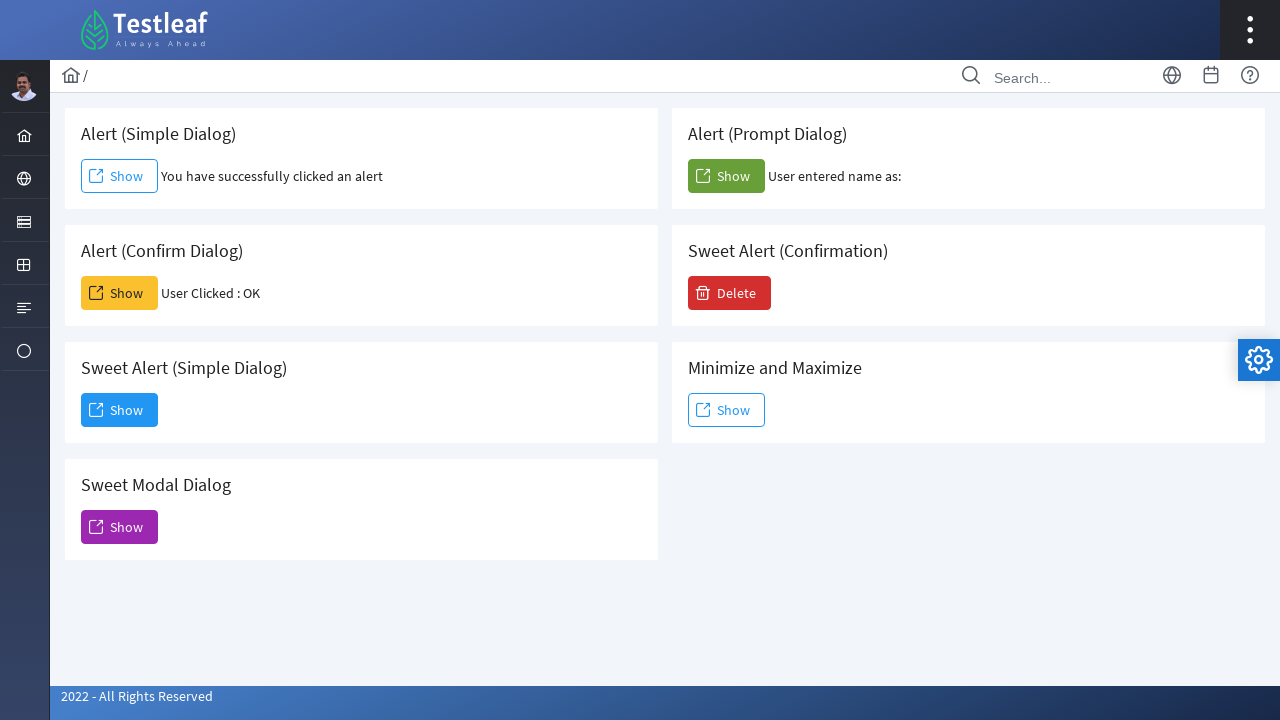